Navigates to the Demoblaze e-commerce demo site and locates all product elements displayed on the homepage to verify they are present and accessible.

Starting URL: https://demoblaze.com/index.html

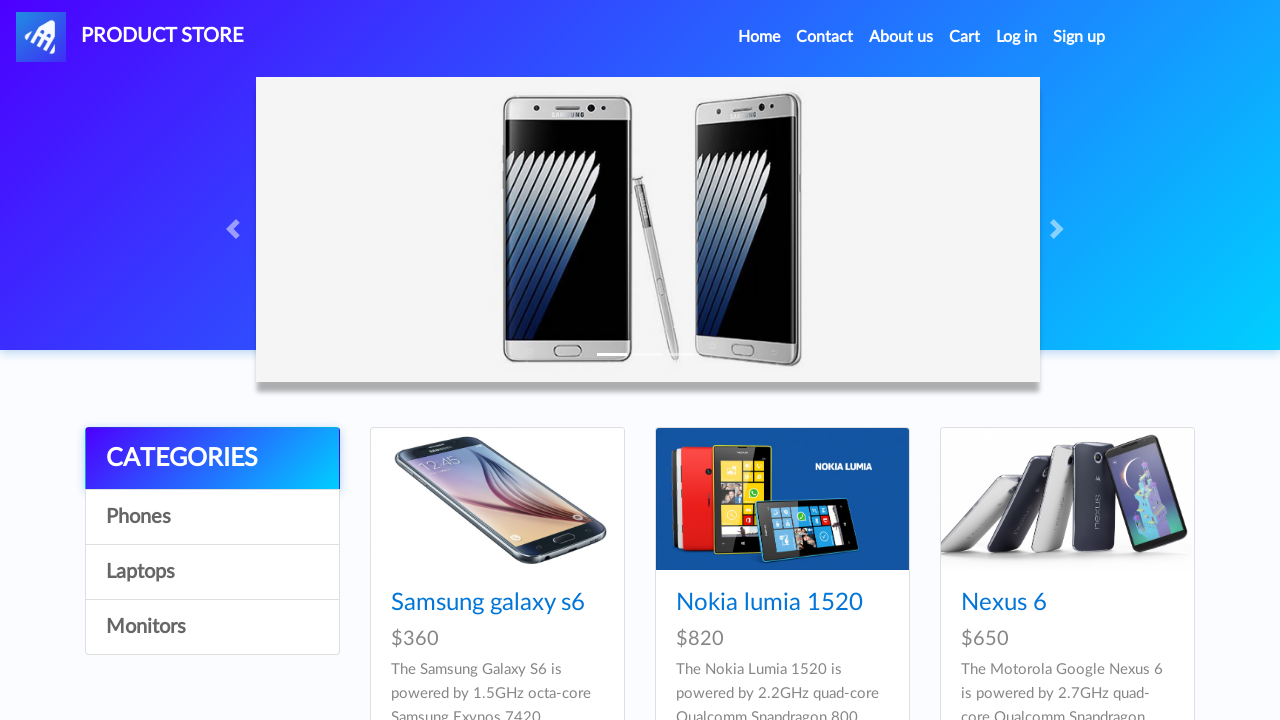

Waited for product elements to load on homepage
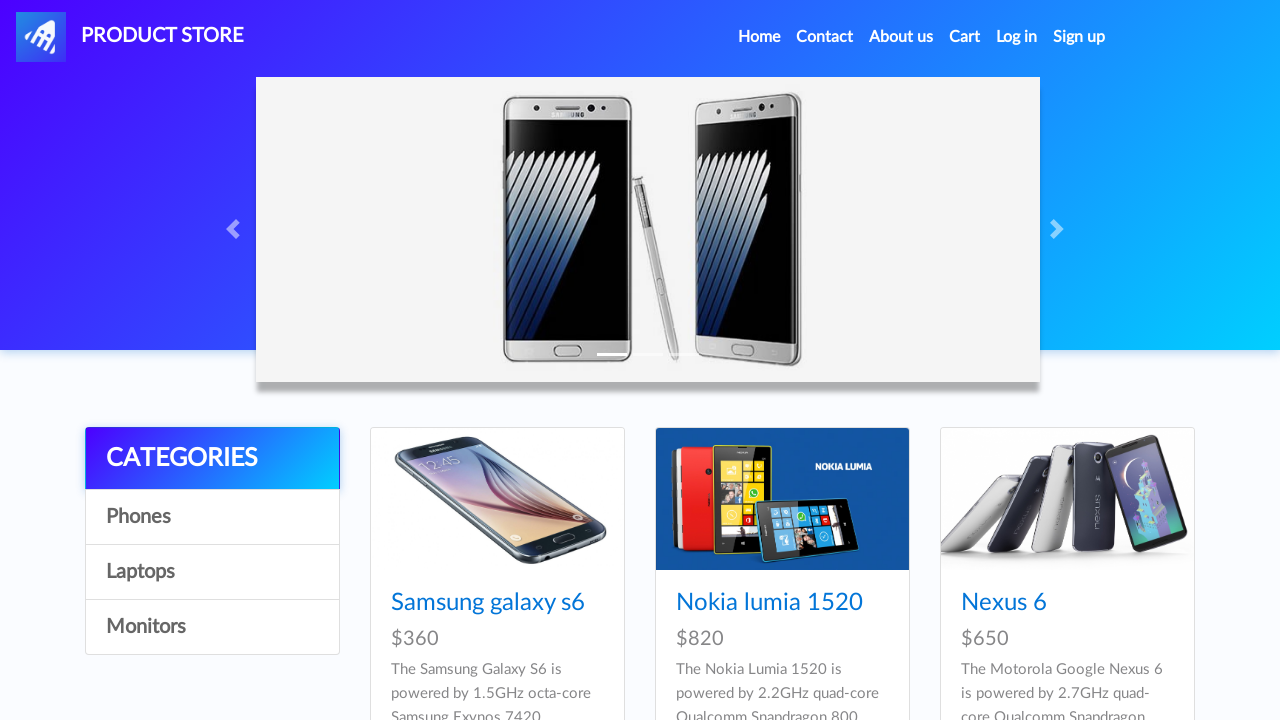

Located all product elements on the page
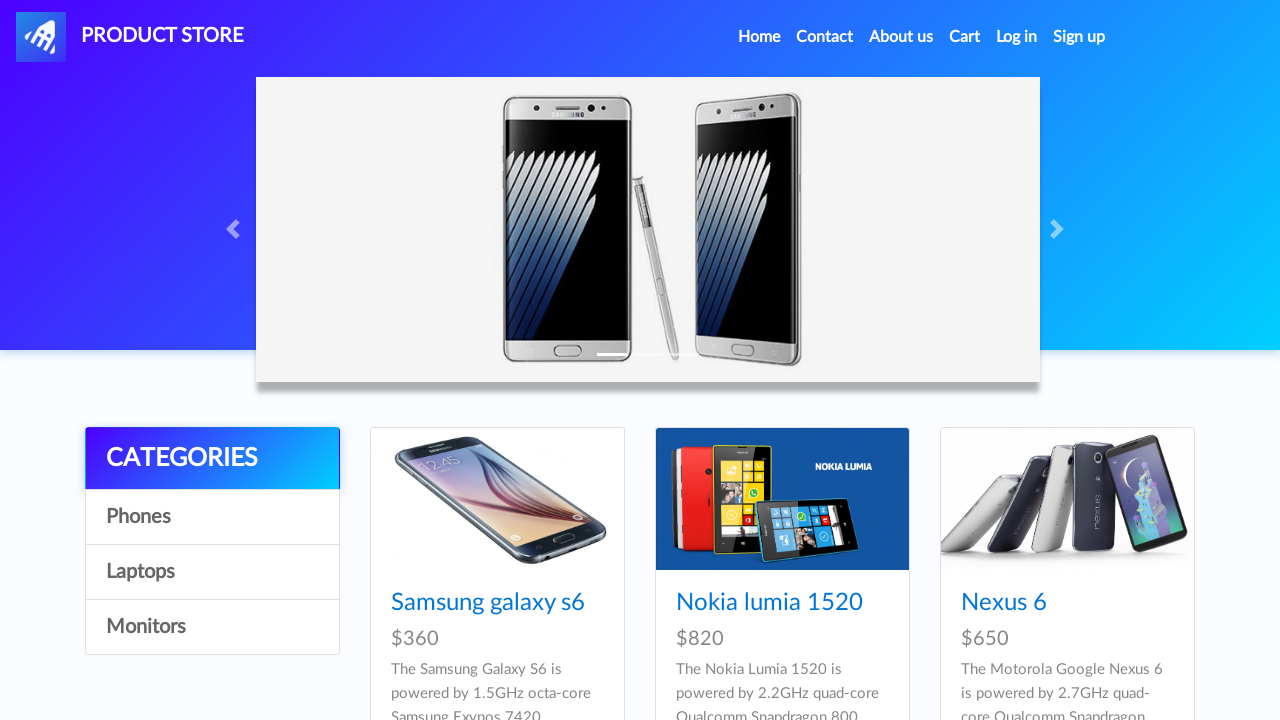

Verified first product element is accessible
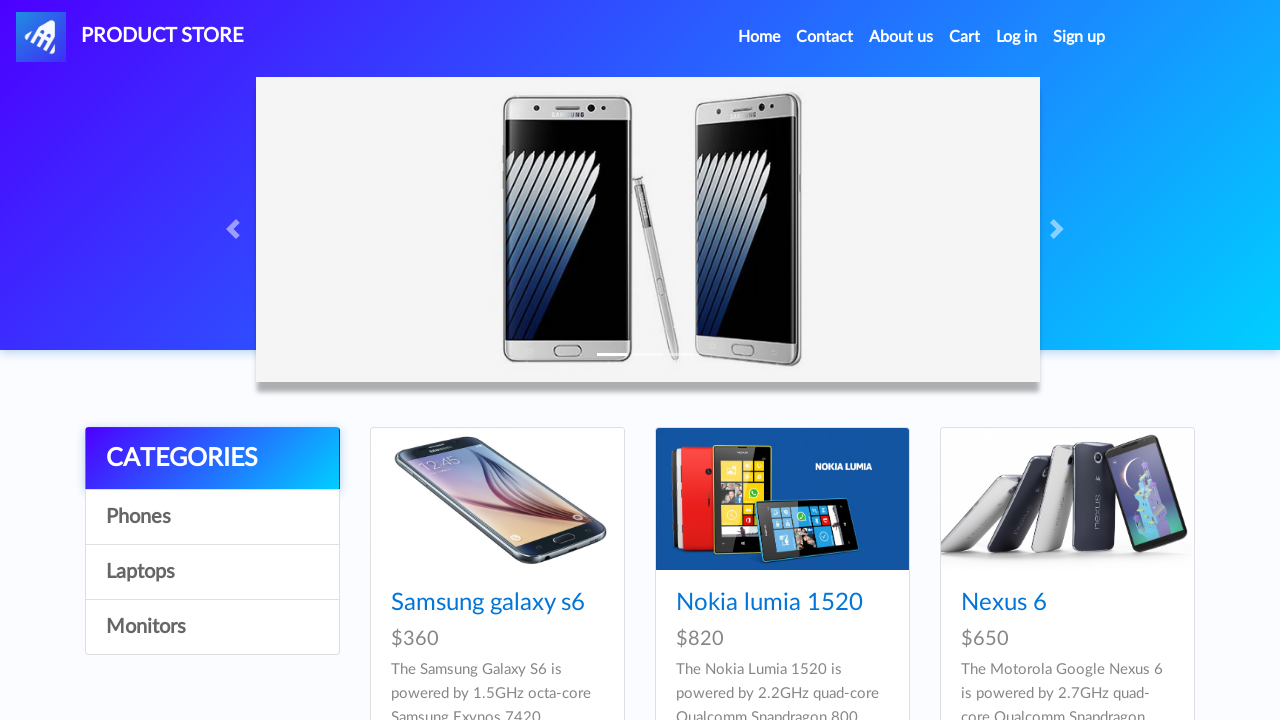

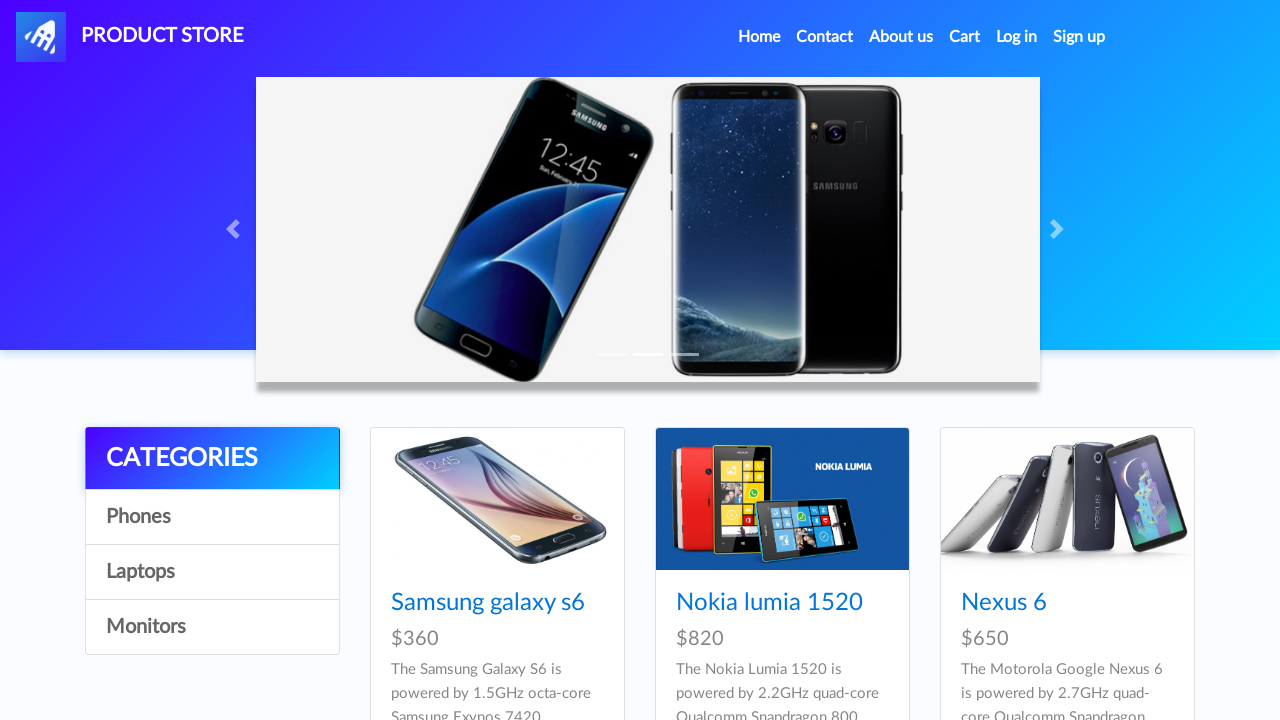